Navigates to the OrangeHRM demo login page and clicks on the "OrangeHRM, Inc" link (likely a footer link that opens a new tab), demonstrating browser tab/window handling.

Starting URL: https://opensource-demo.orangehrmlive.com/web/index.php/auth/login

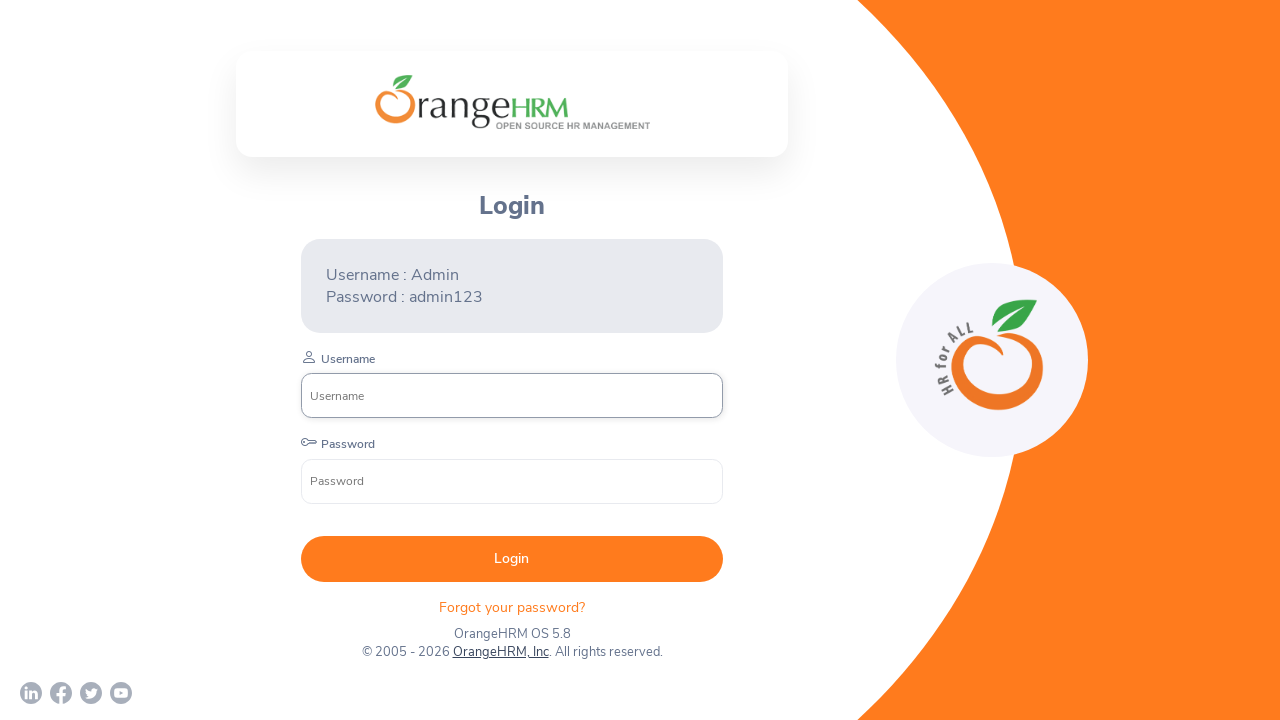

Waited for page to reach networkidle state
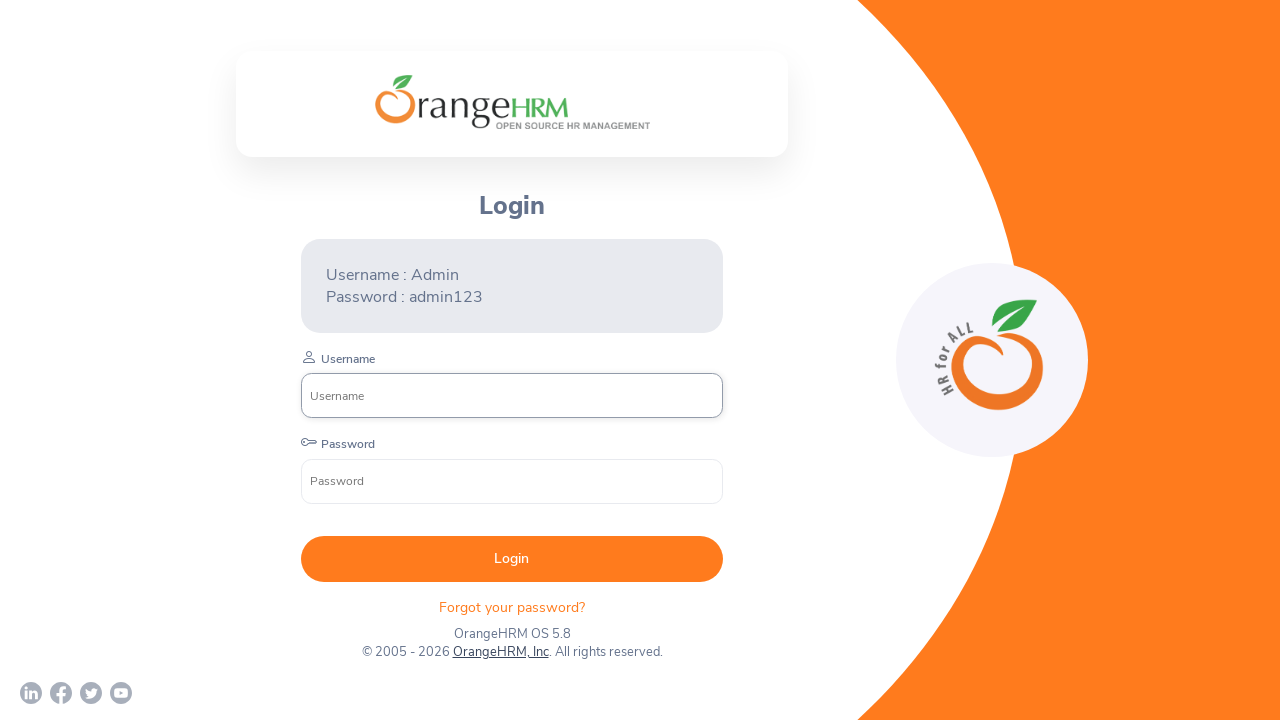

Clicked on the 'OrangeHRM, Inc' footer link at (500, 652) on xpath=//a[normalize-space()='OrangeHRM, Inc']
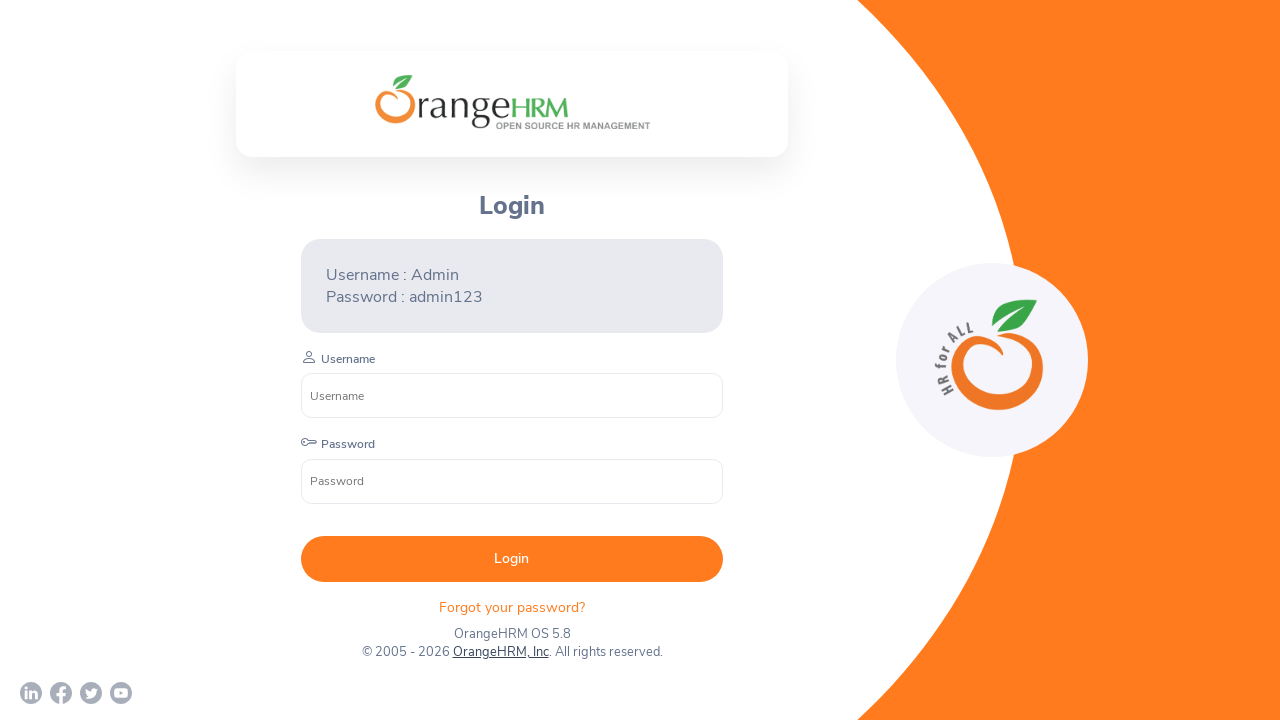

Waited 2 seconds for new tab/navigation to occur
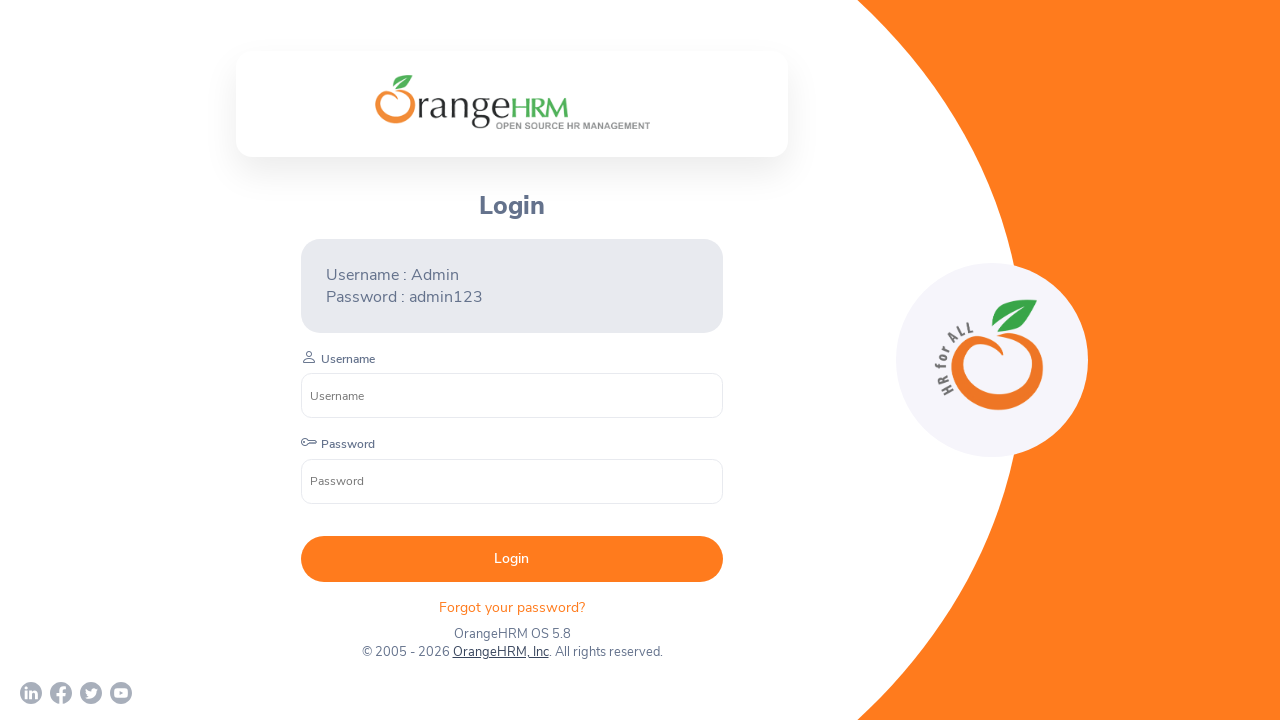

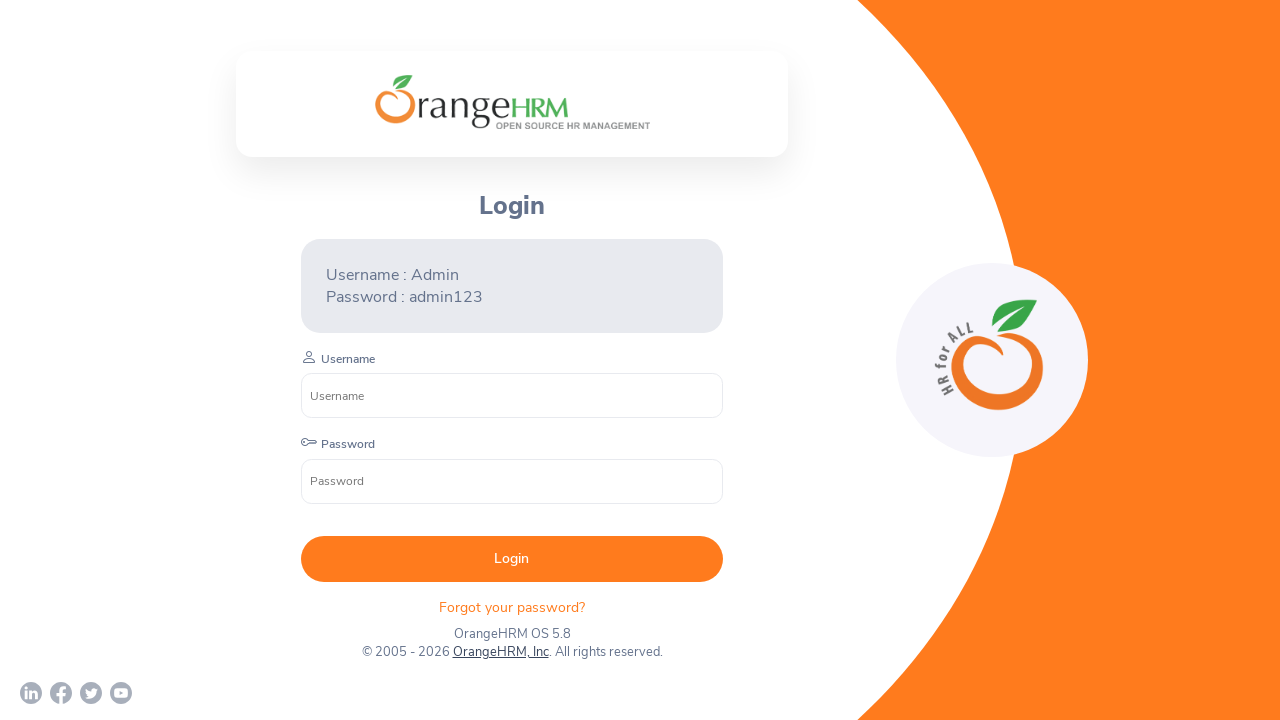